Tests handling multiple browser windows by clicking a link that opens a new window, switching between windows, and verifying window titles

Starting URL: http://the-internet.herokuapp.com/

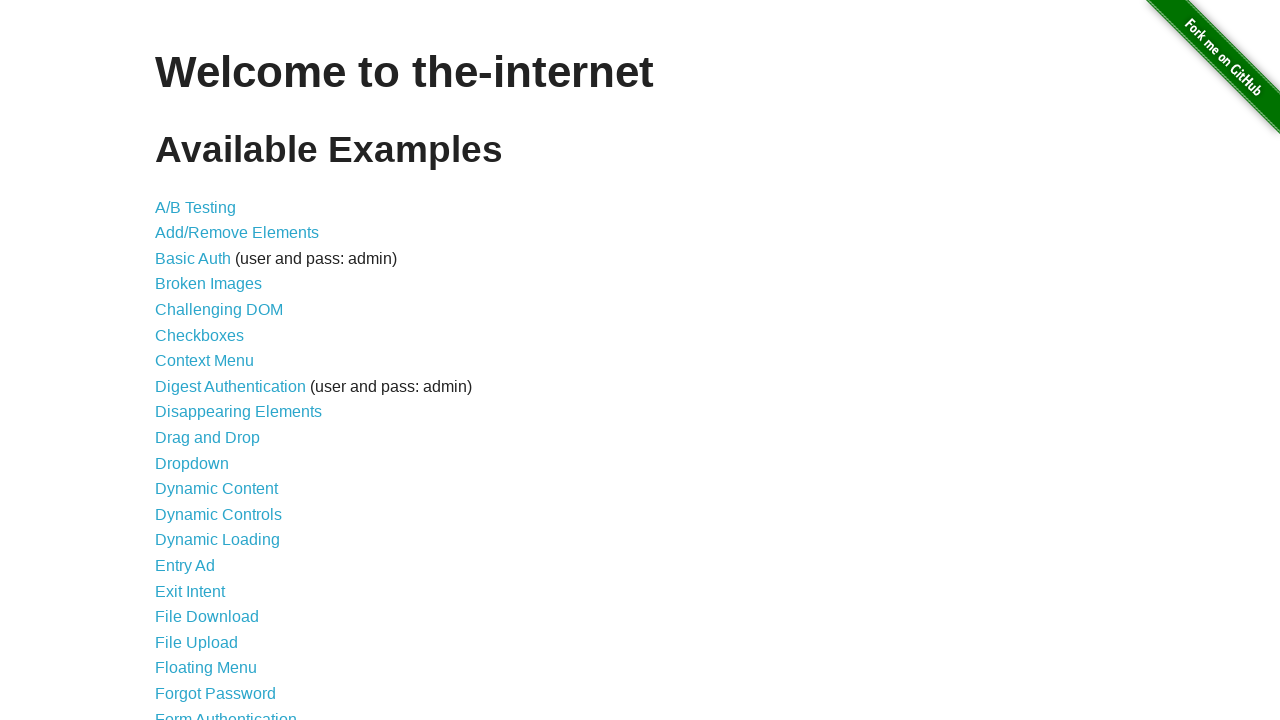

Clicked on Multiple Windows link at (218, 369) on text=Multiple Windows
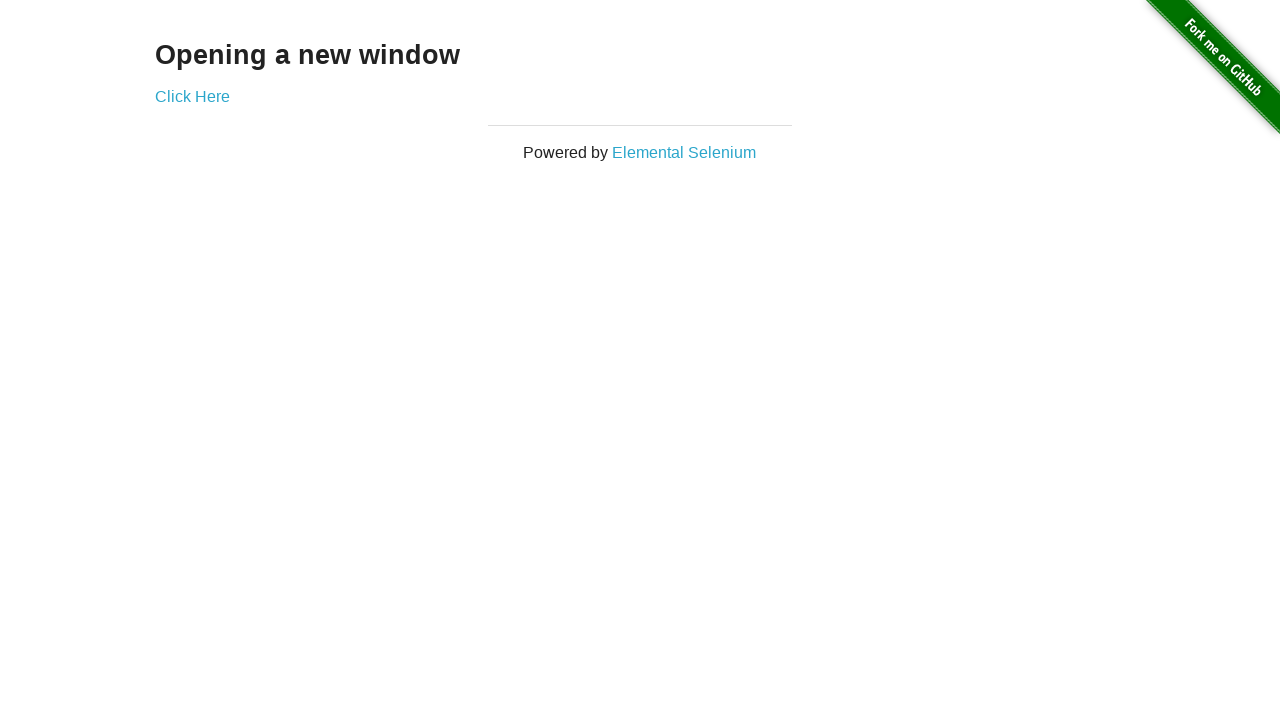

Stored main page reference
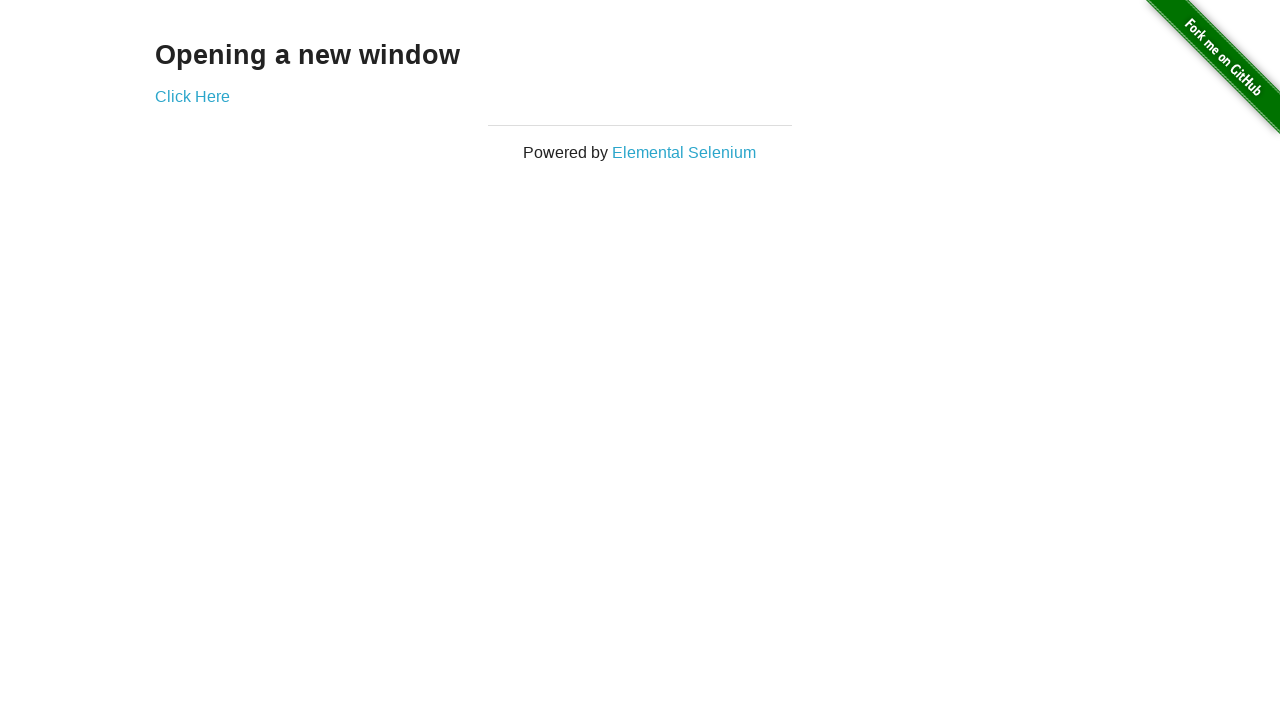

Clicked link that opened new window at (192, 96) on text=Click Here
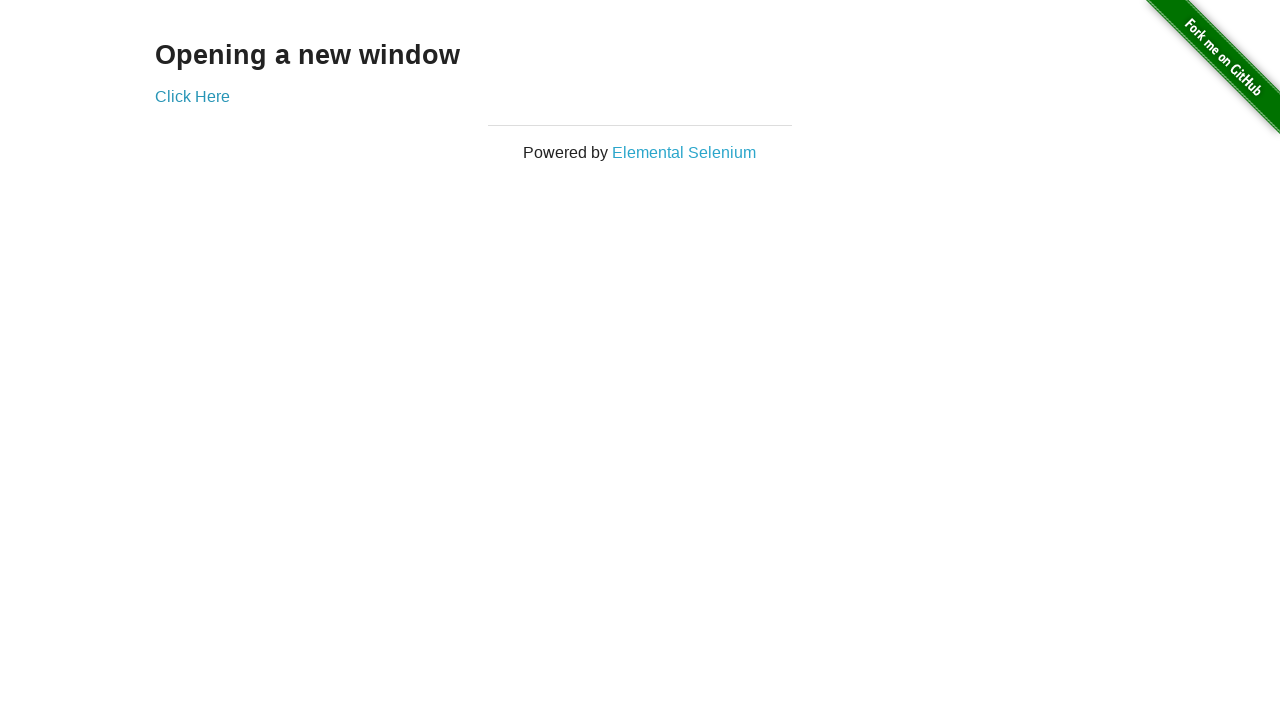

Captured new window popup
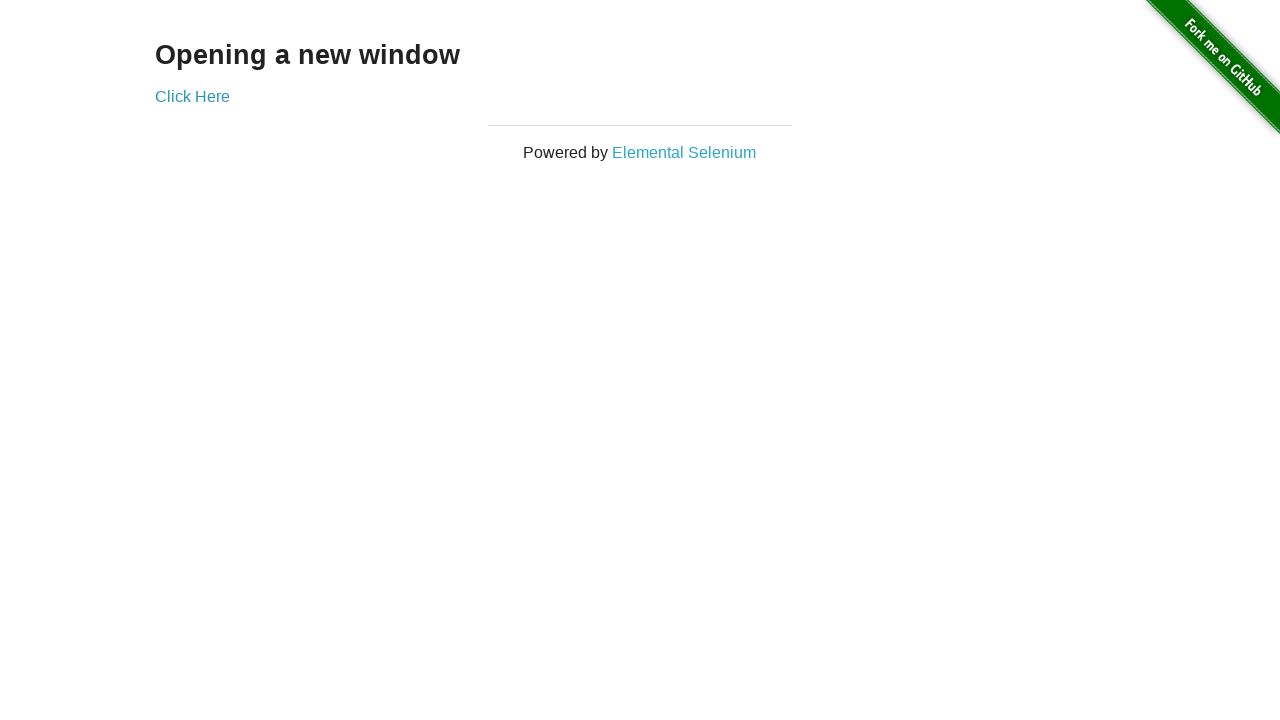

Retrieved child window title: New Window
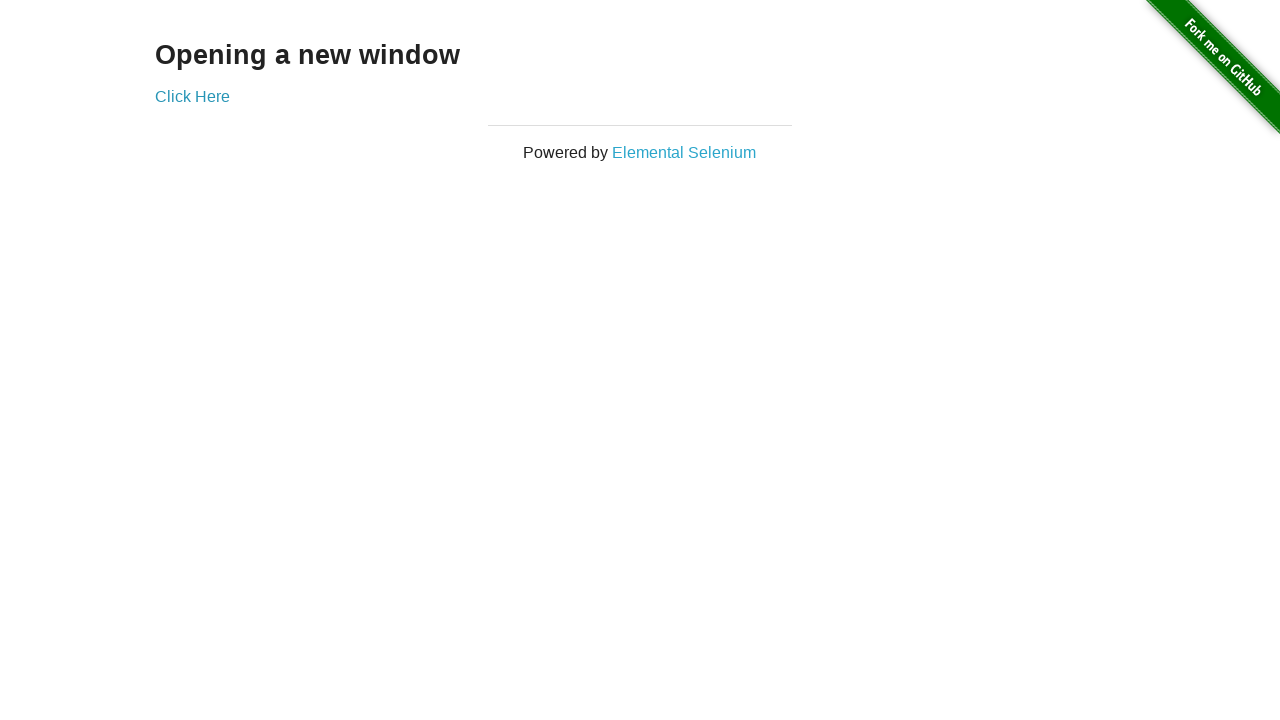

Retrieved parent window title: The Internet
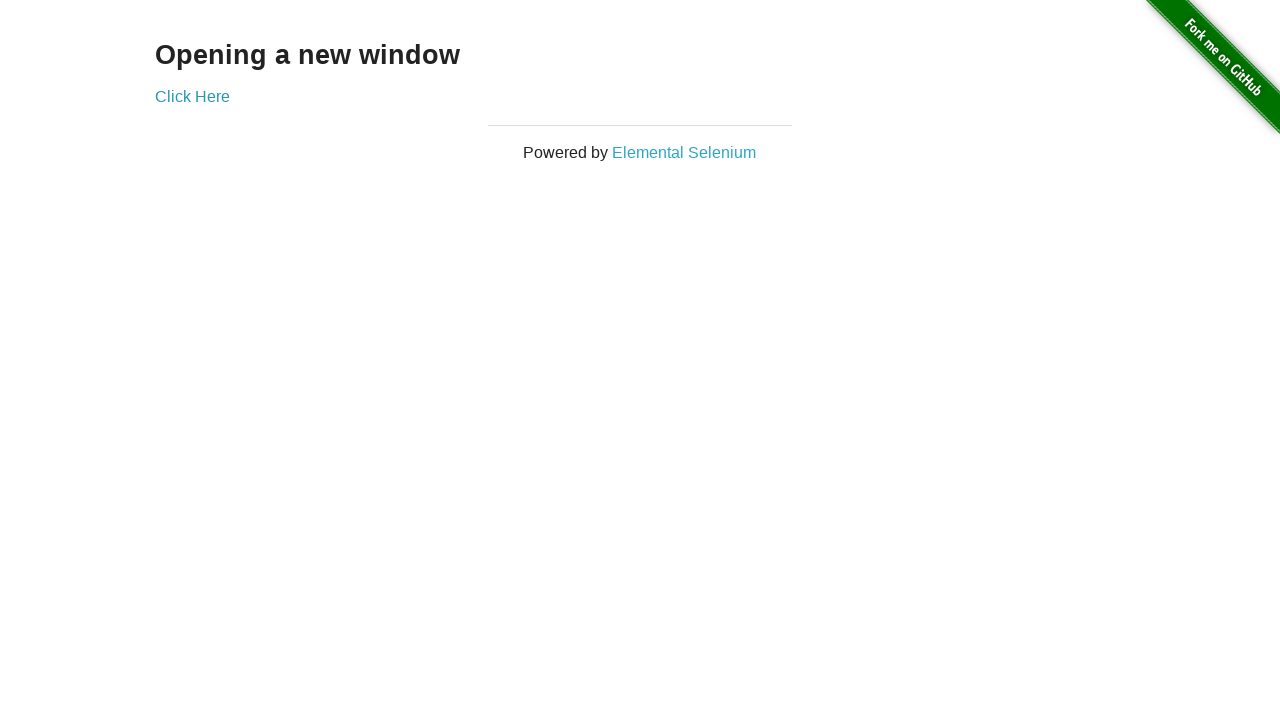

Closed child window
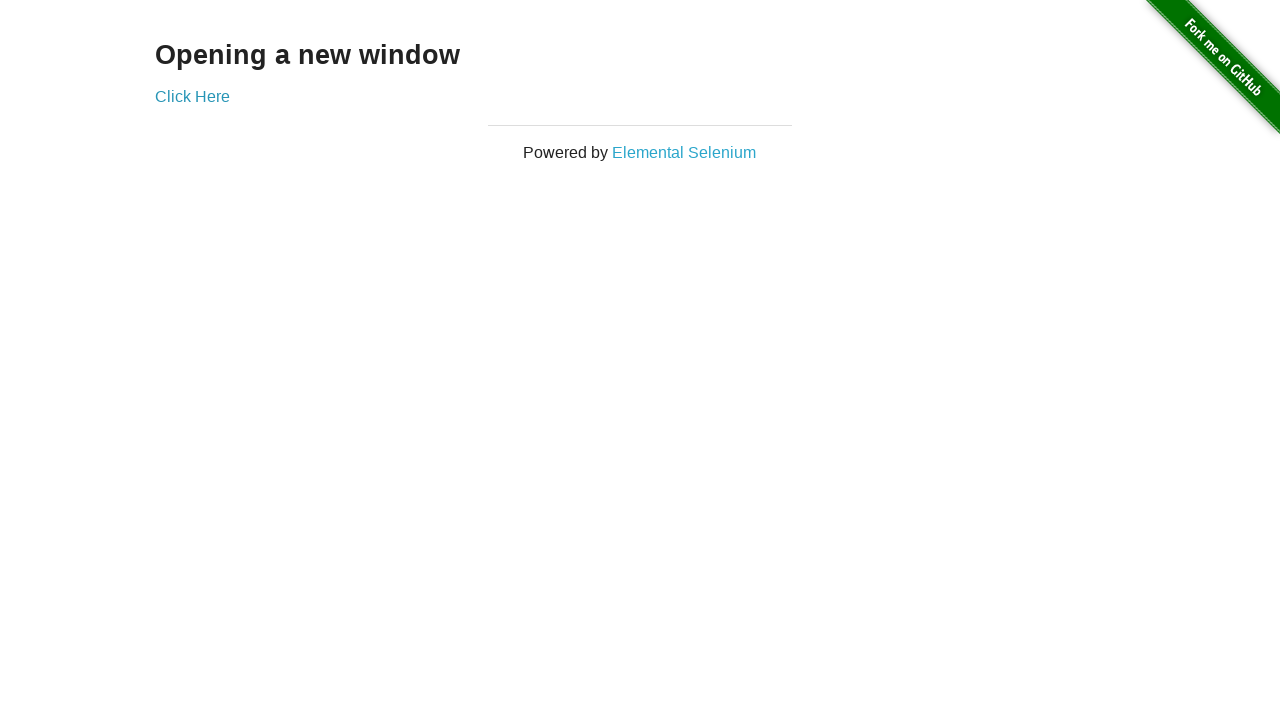

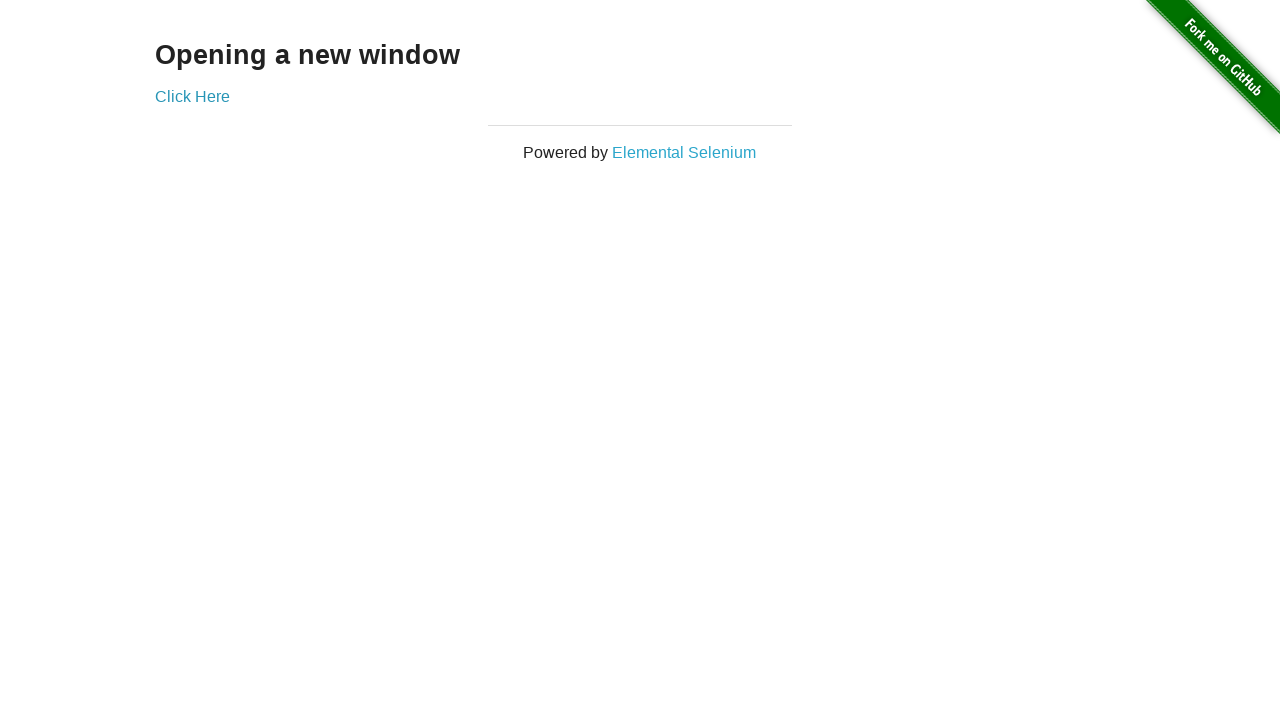